Tests file download functionality by navigating to the download page and clicking on a text file link to initiate the download.

Starting URL: https://the-internet.herokuapp.com/download

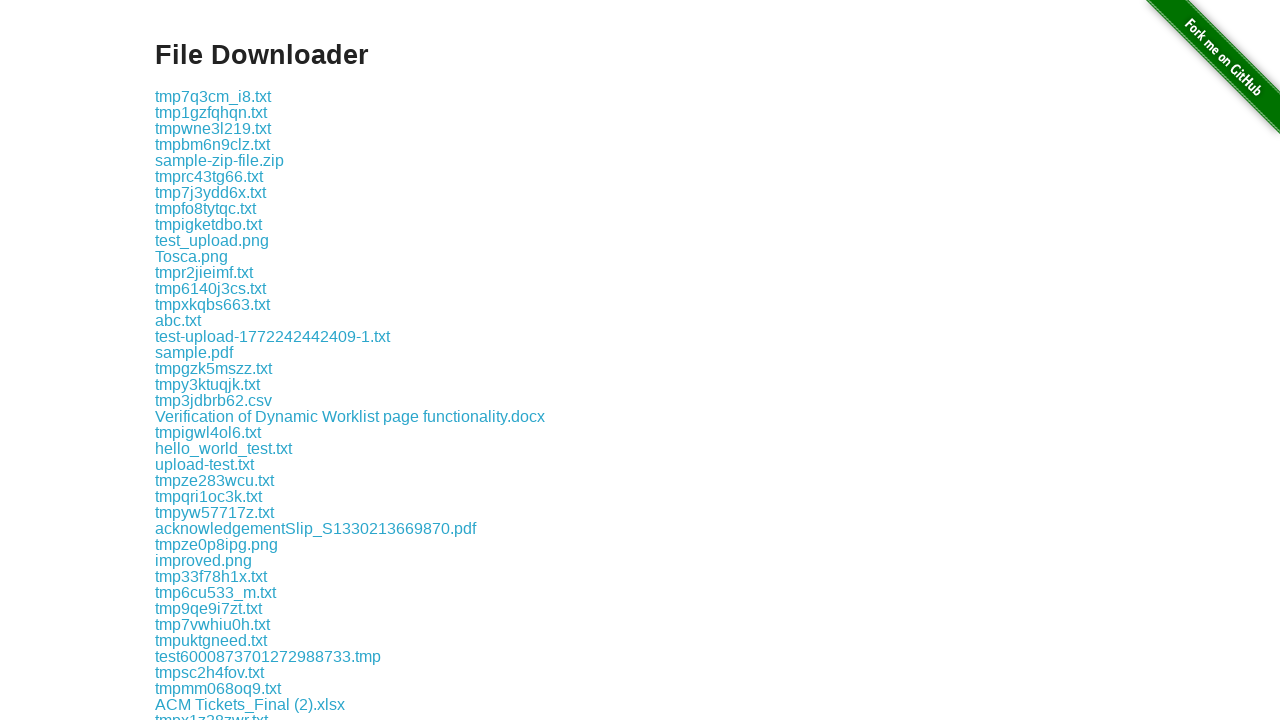

Navigated to download page
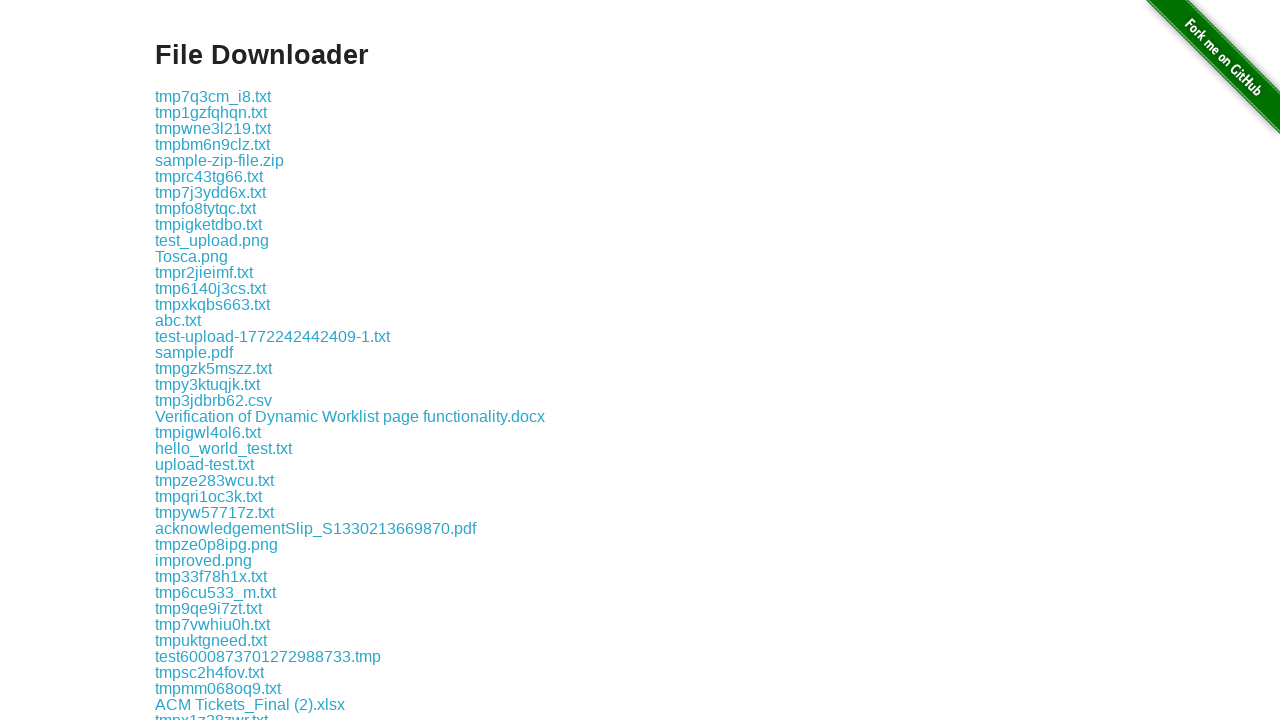

Clicked on test.txt link to initiate download at (178, 360) on xpath=//*[text()='test.txt']
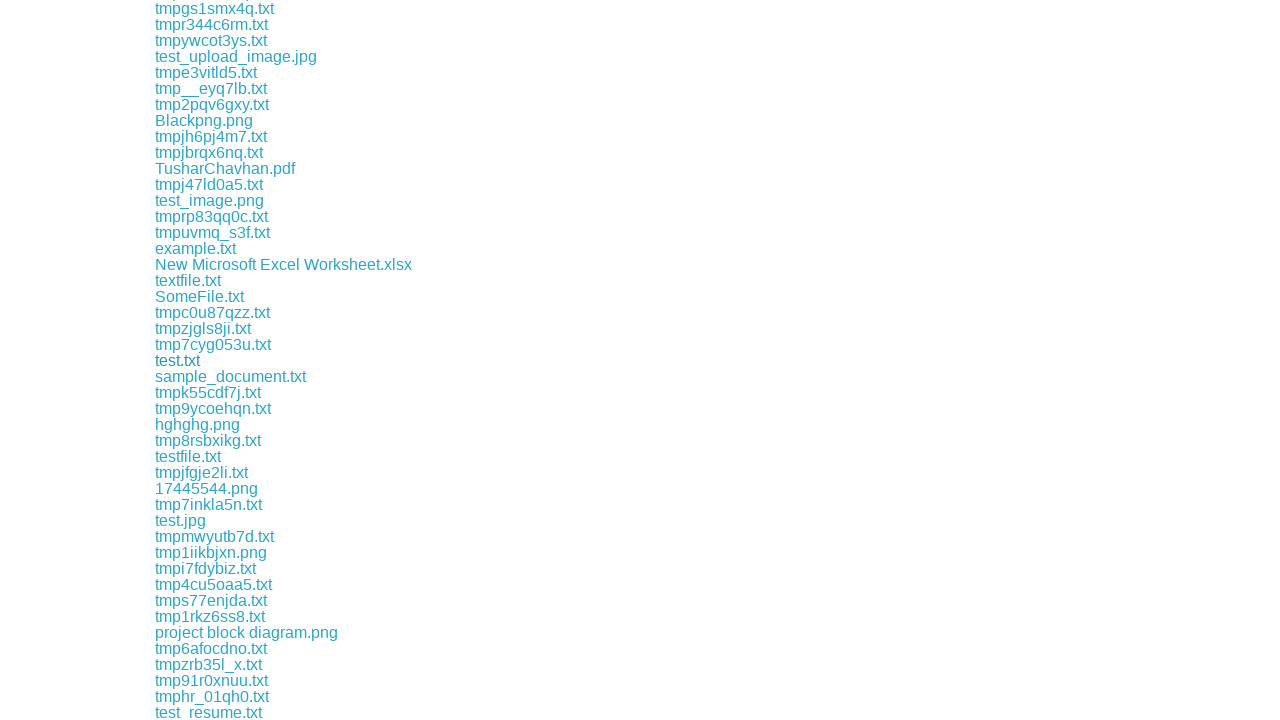

Download object captured
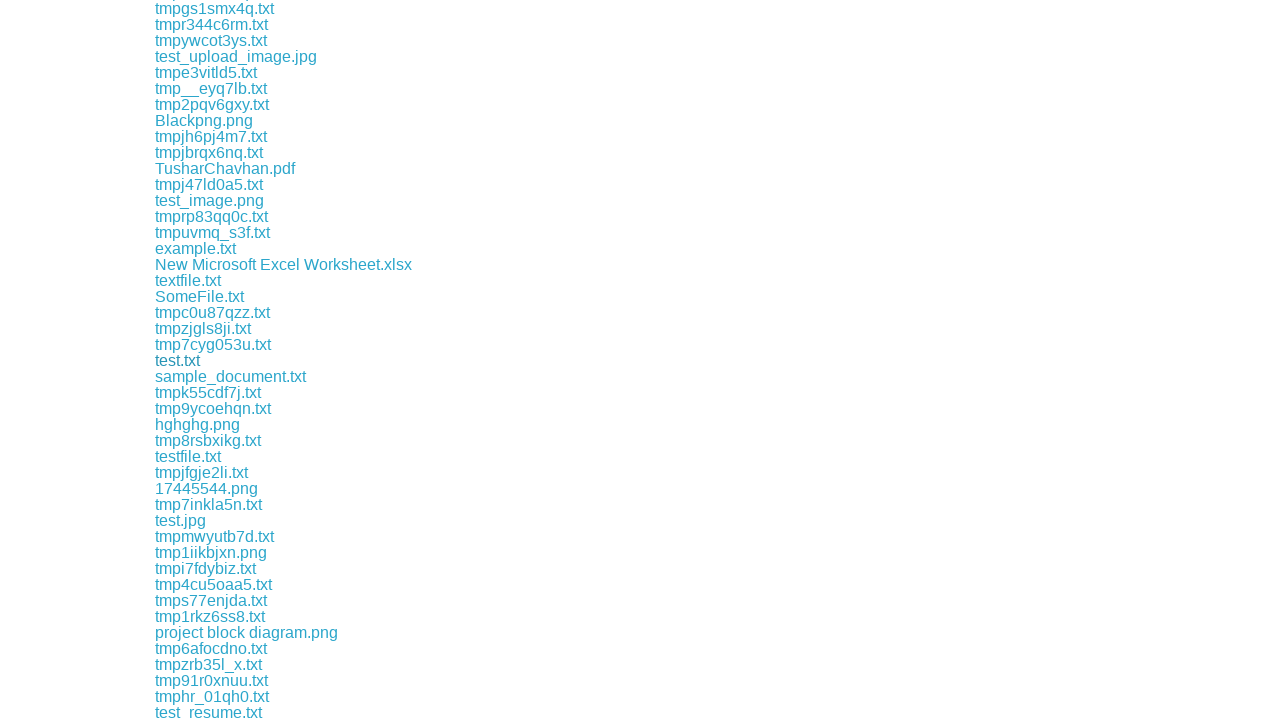

Download path retrieved
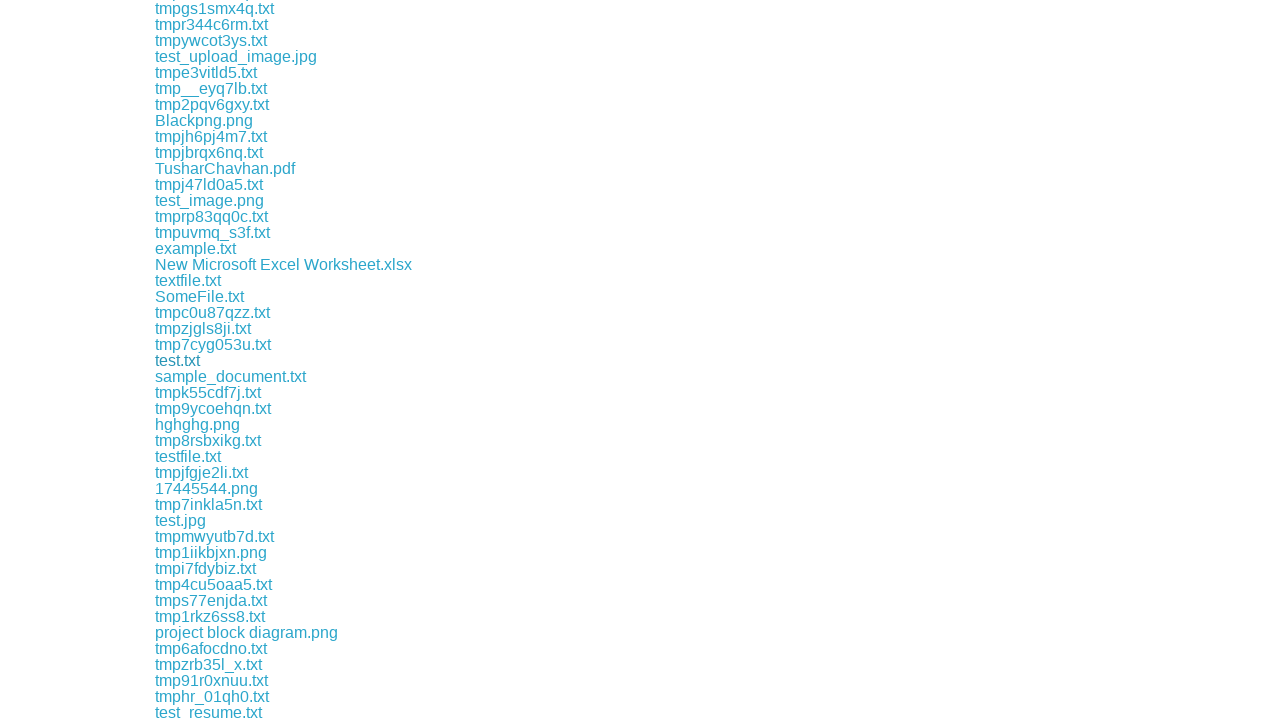

Verified downloaded filename is 'test.txt'
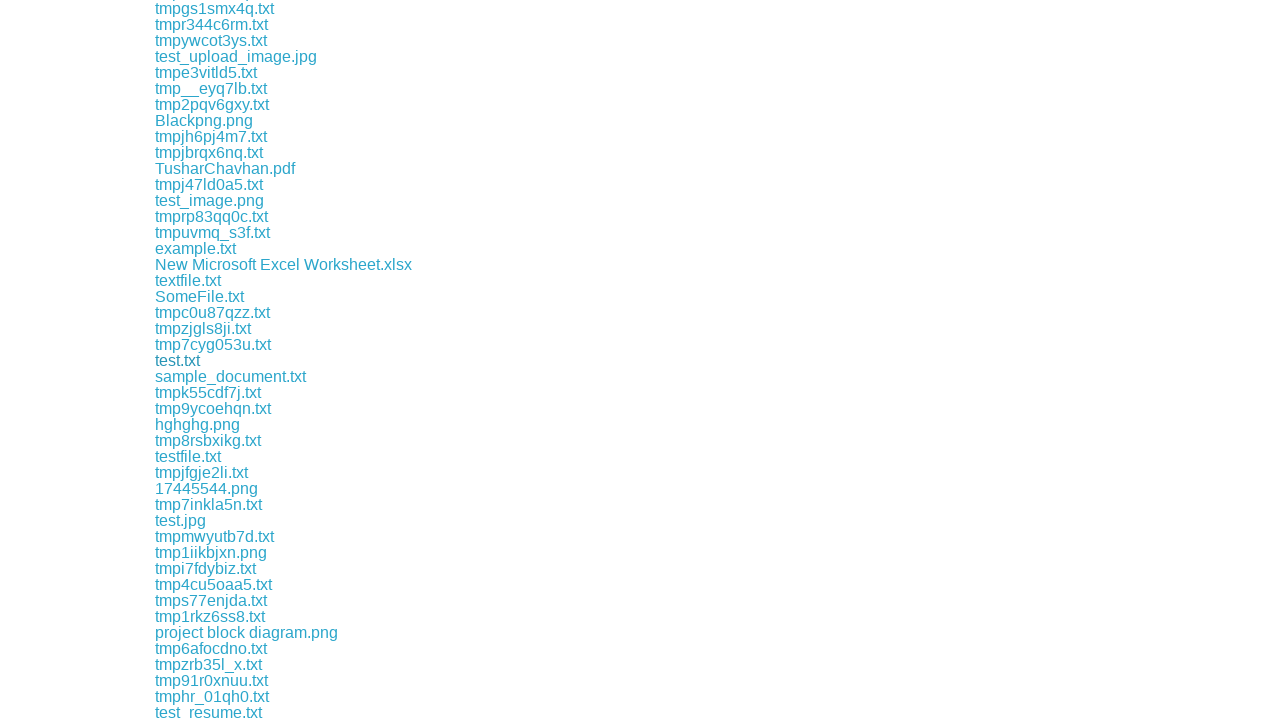

File download test completed successfully
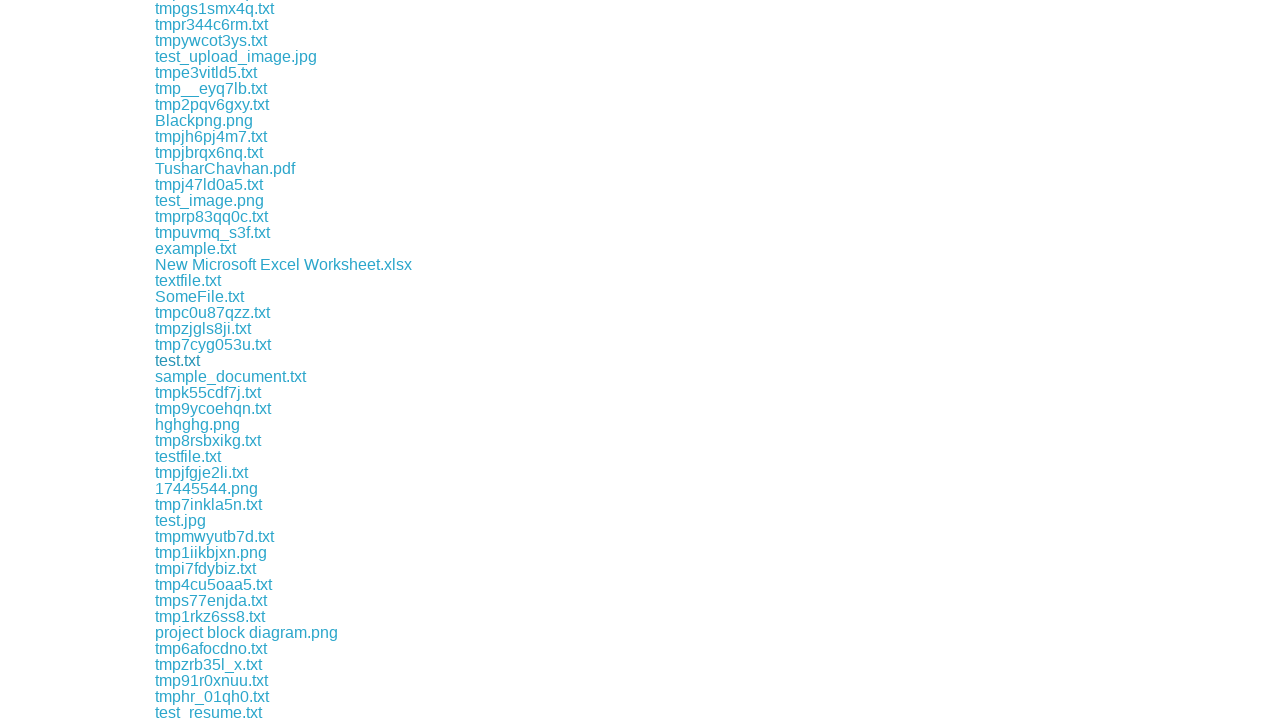

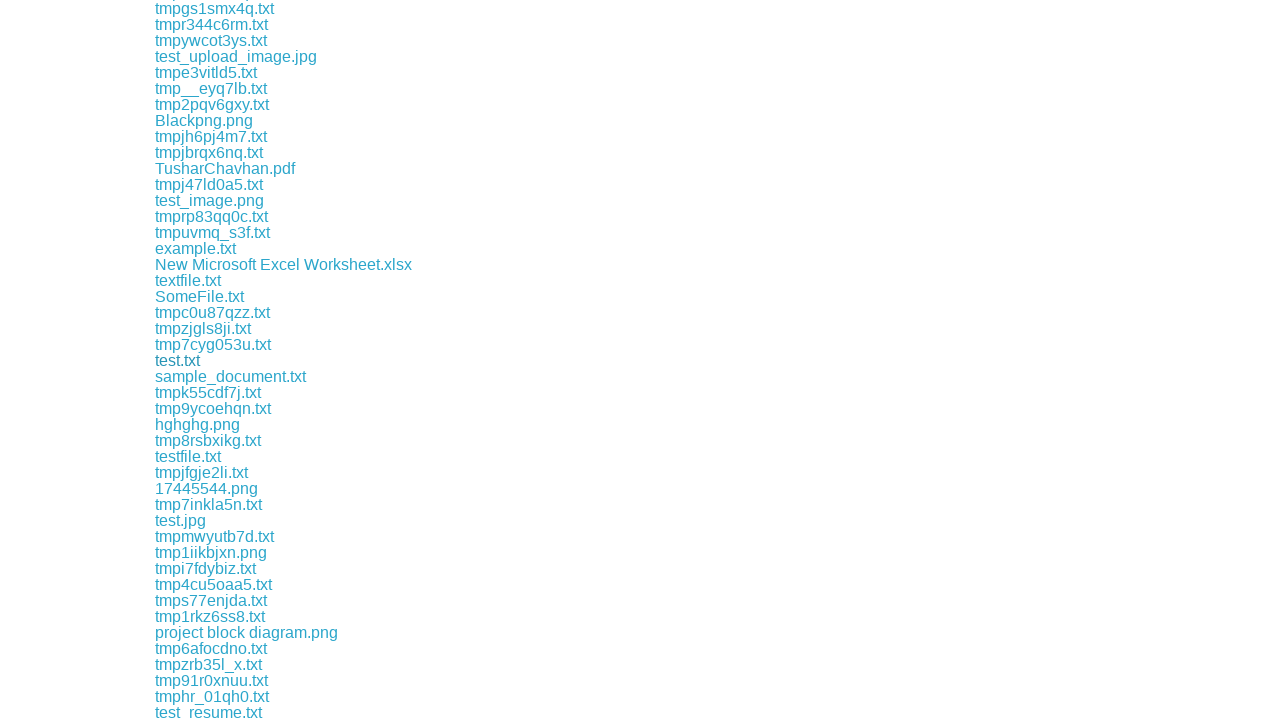